Tests window switching functionality by opening a new tab and switching between windows

Starting URL: https://formy-project.herokuapp.com/switch-window

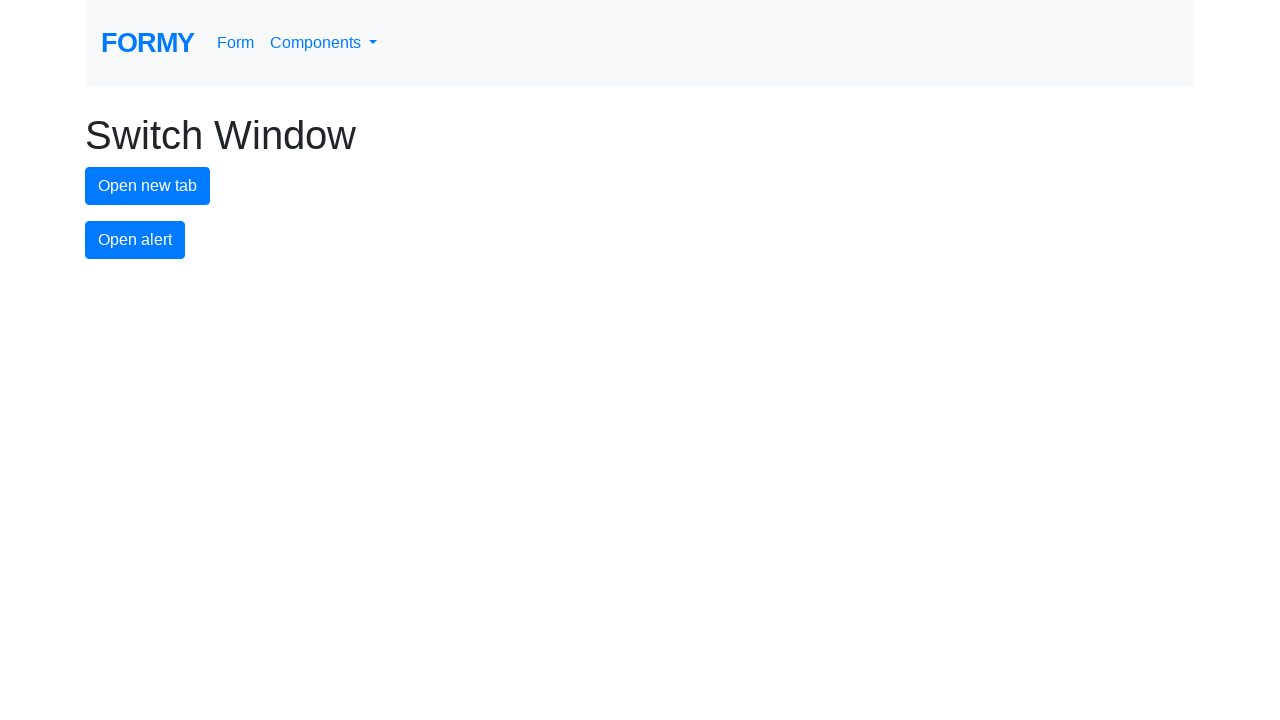

Clicked button to open new tab at (148, 186) on #new-tab-button
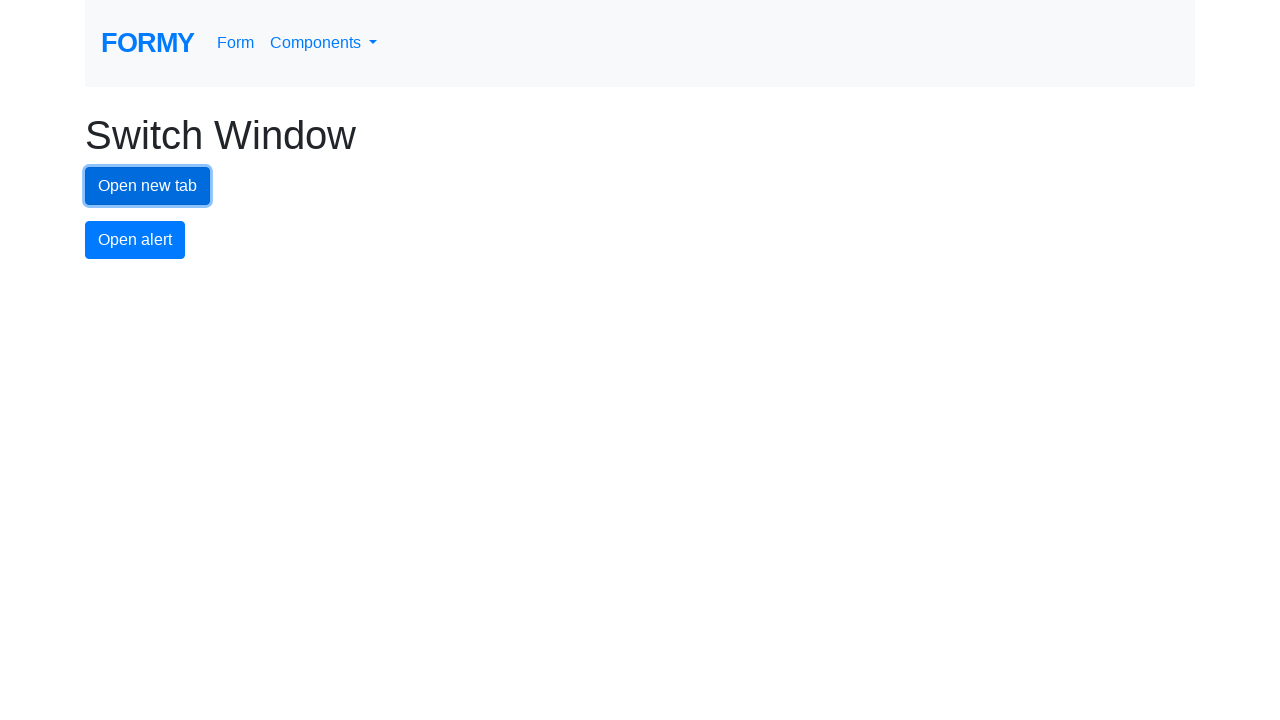

Waited for new tab to fully open
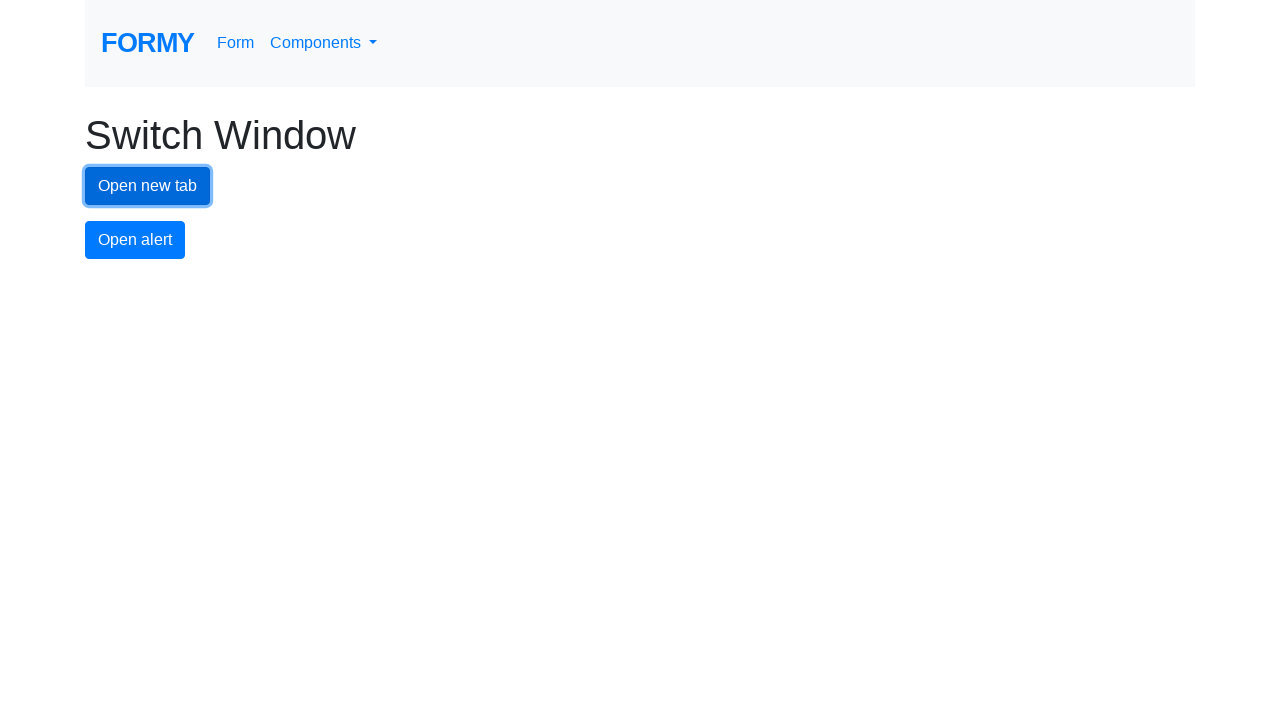

Retrieved list of all open pages
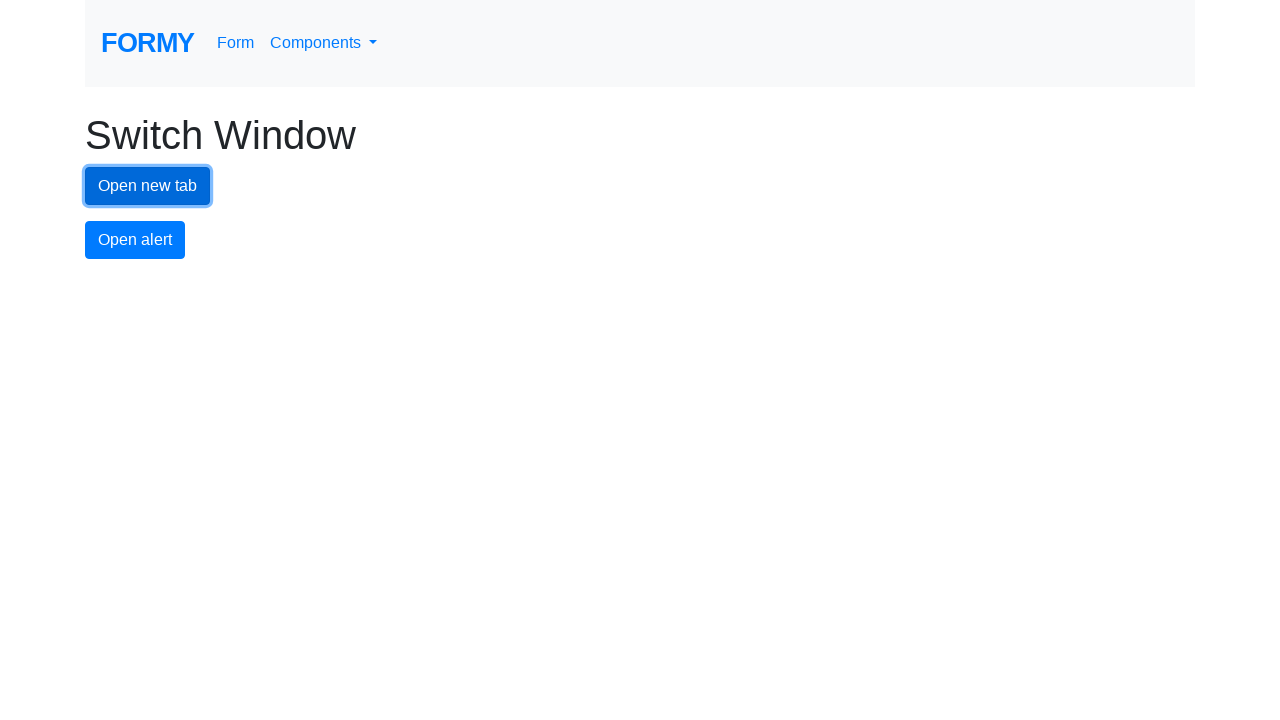

Switched to newly opened tab and brought it to front
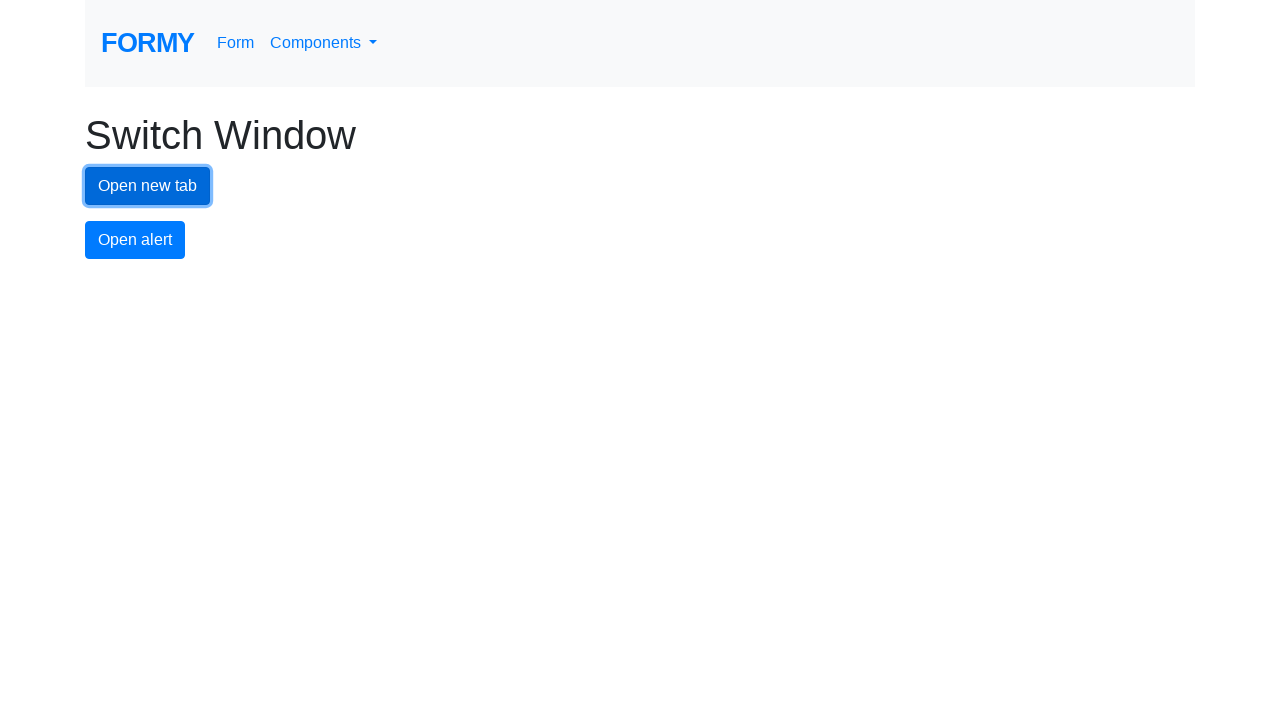

Switched back to original tab
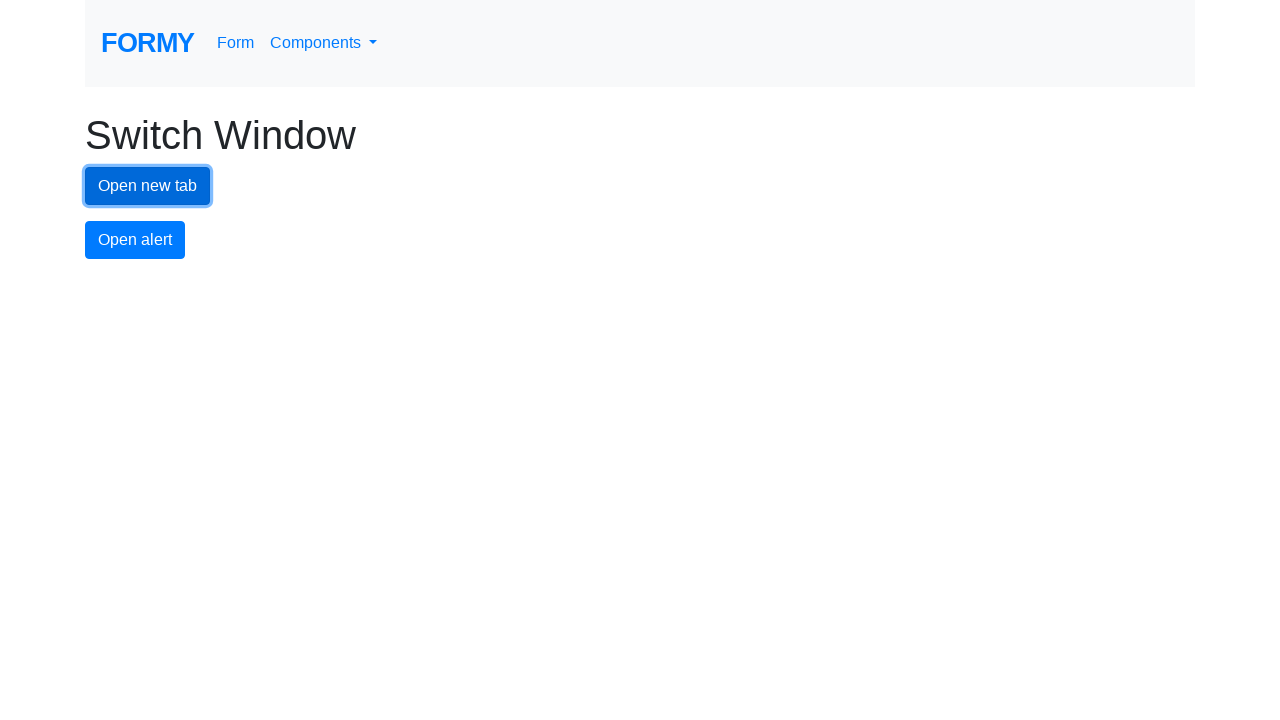

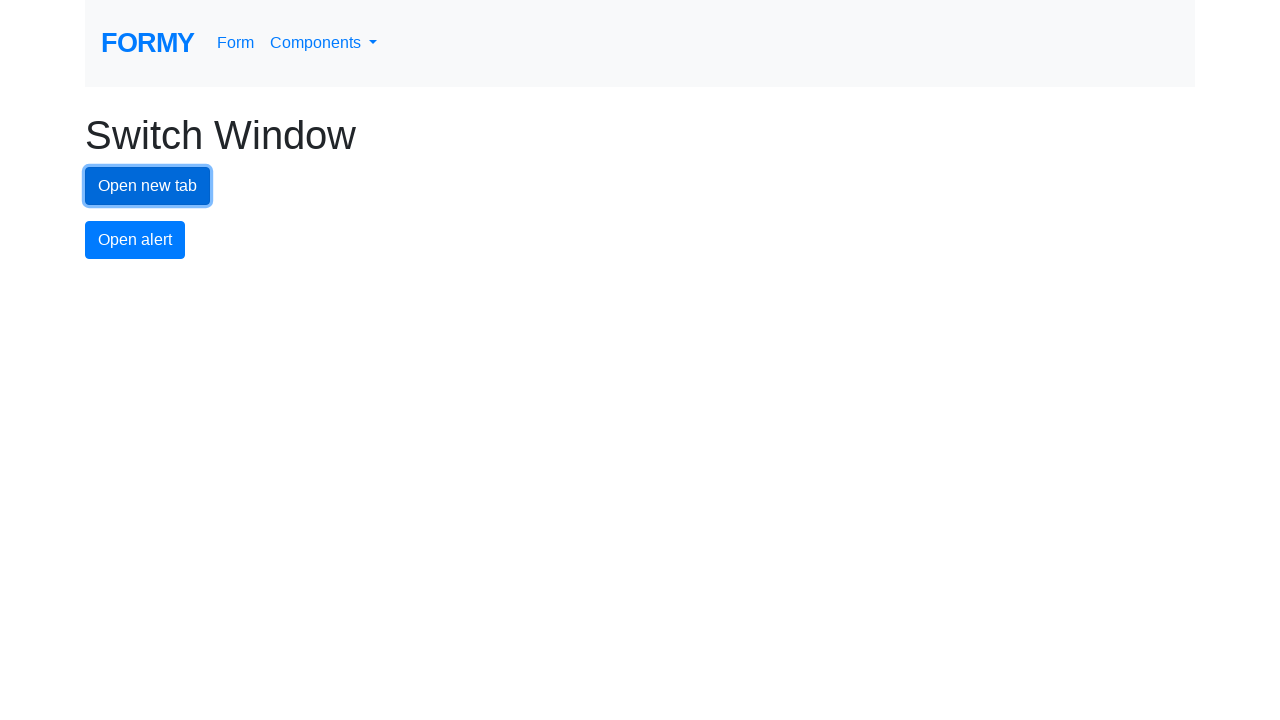